Tests checkbox functionality by checking the friends and family checkbox and verifying its state

Starting URL: https://rahulshettyacademy.com/dropdownsPractise/

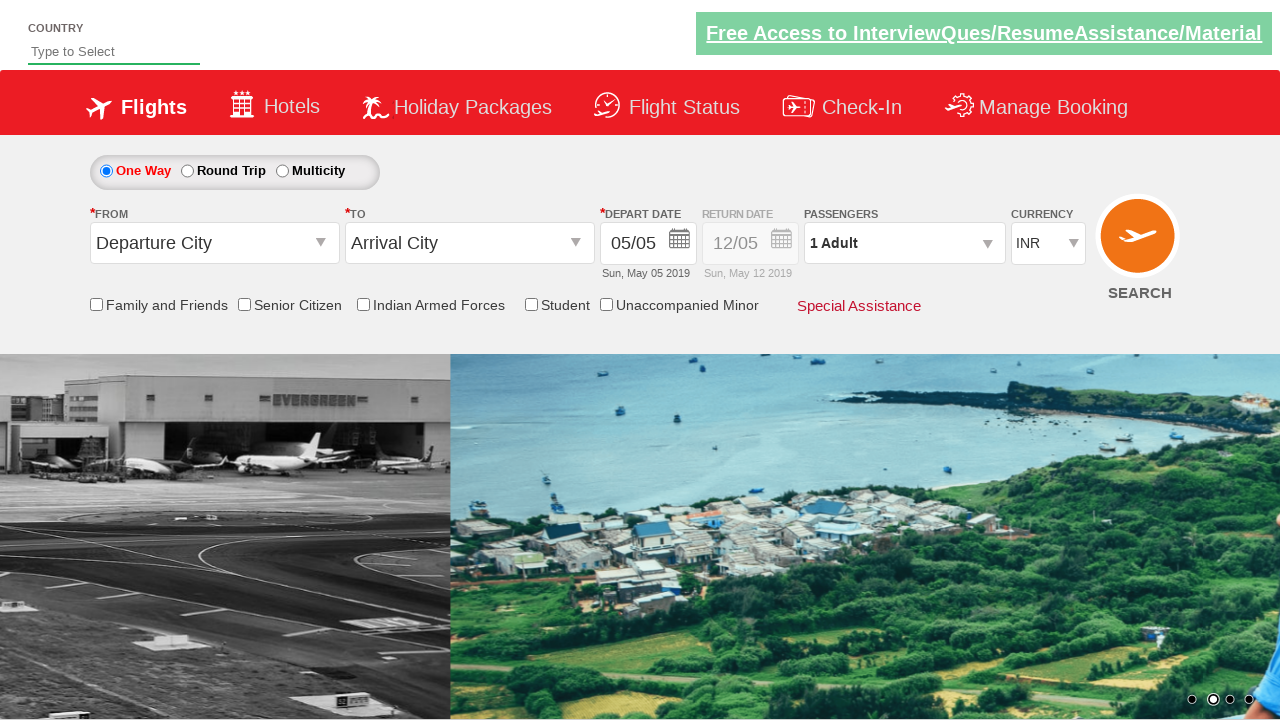

Navigated to dropdown practice page
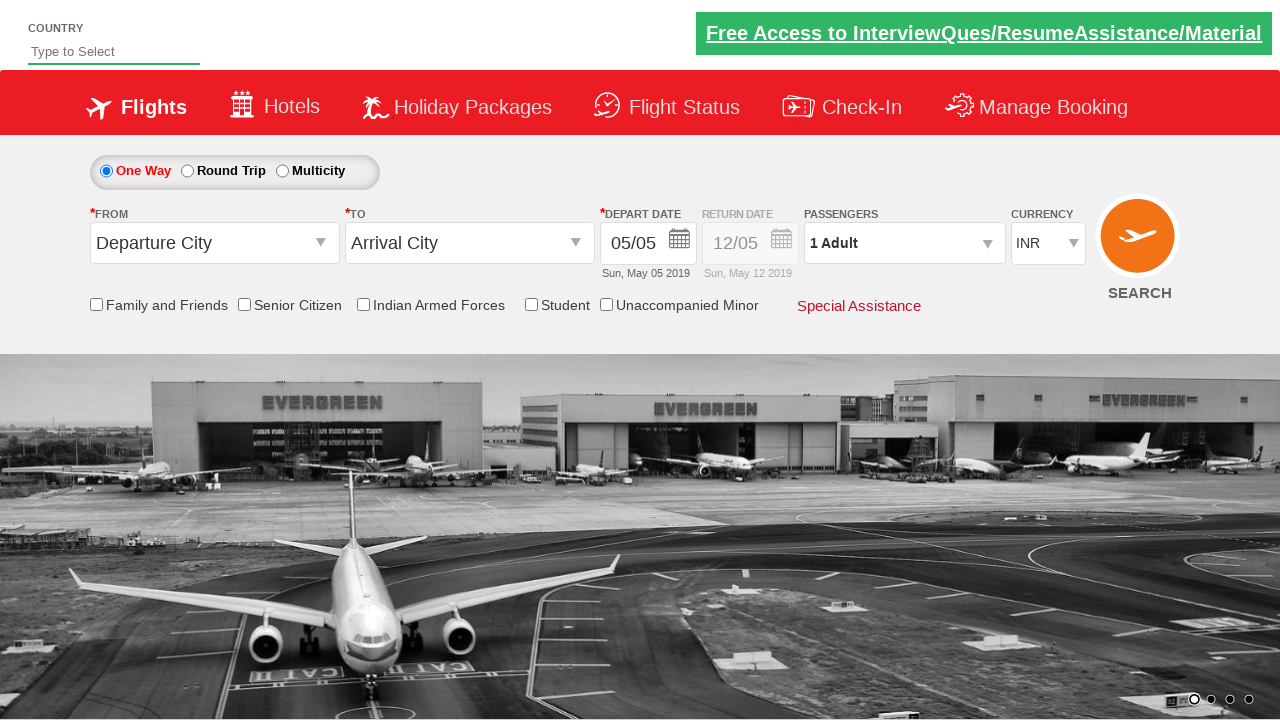

Clicked the friends and family checkbox at (96, 304) on input[id*='friendsandfamily']
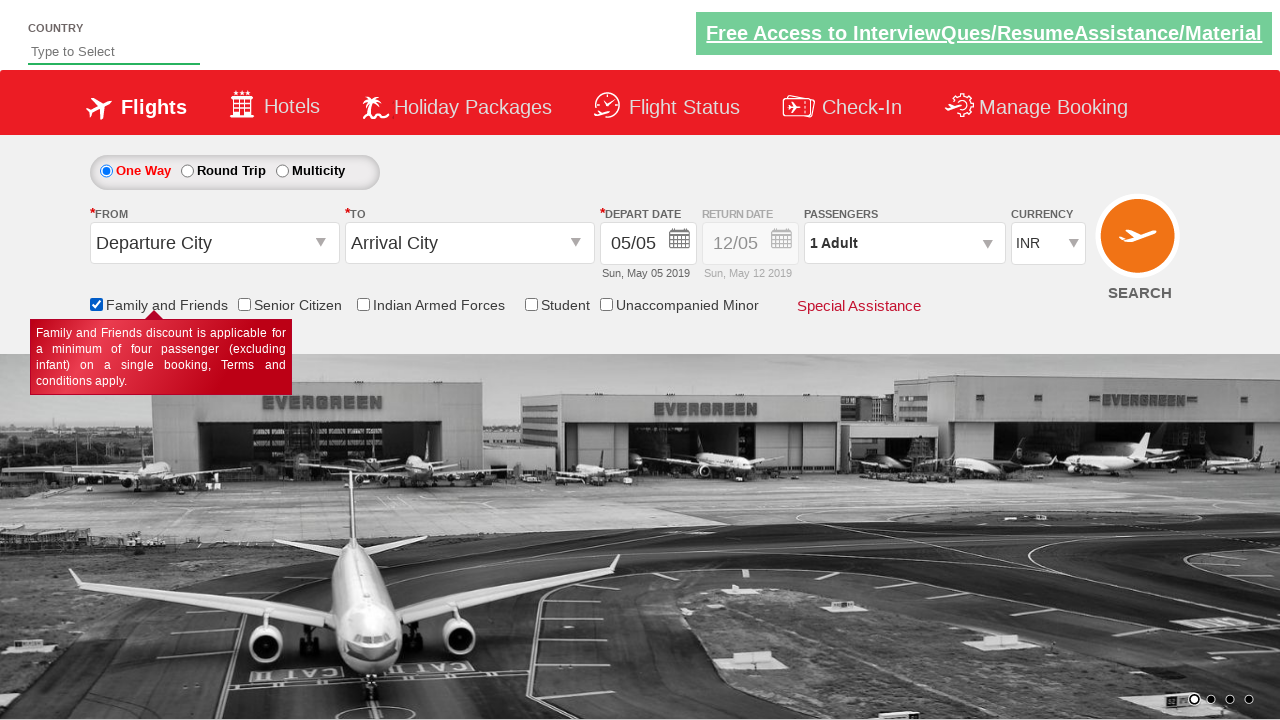

Verified checkbox state: True
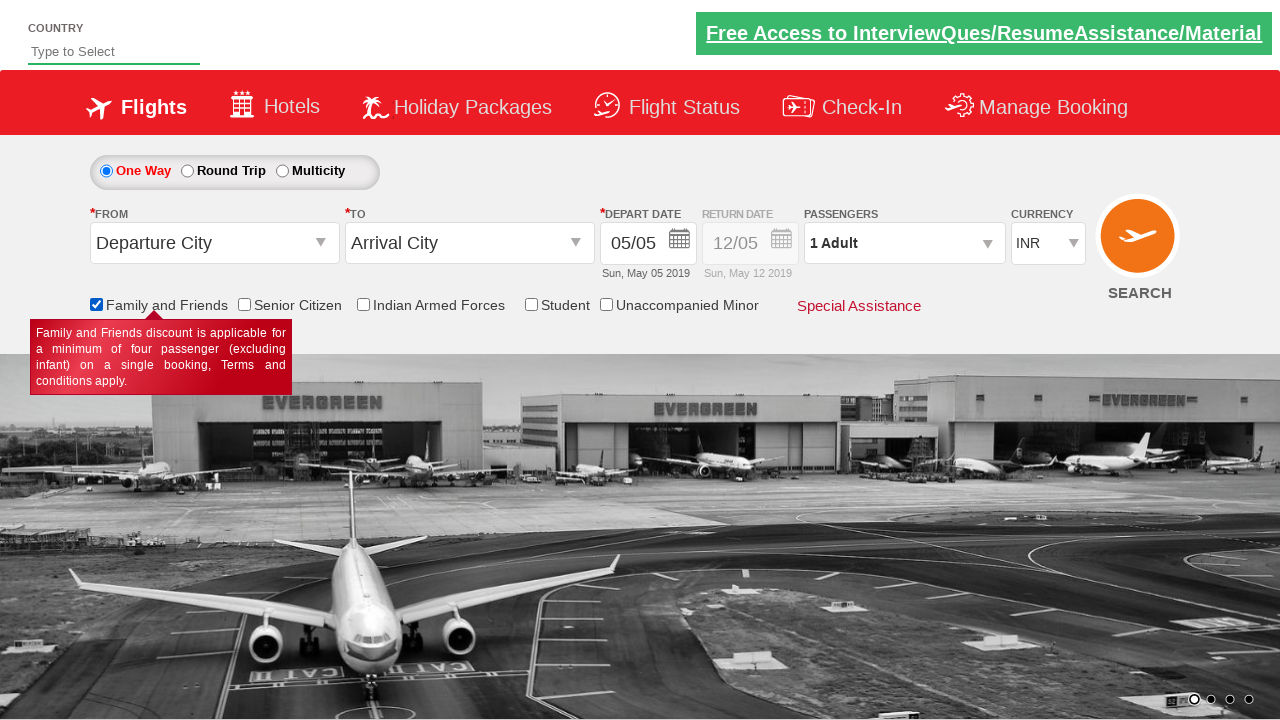

Assertion passed: Friends and family checkbox is checked
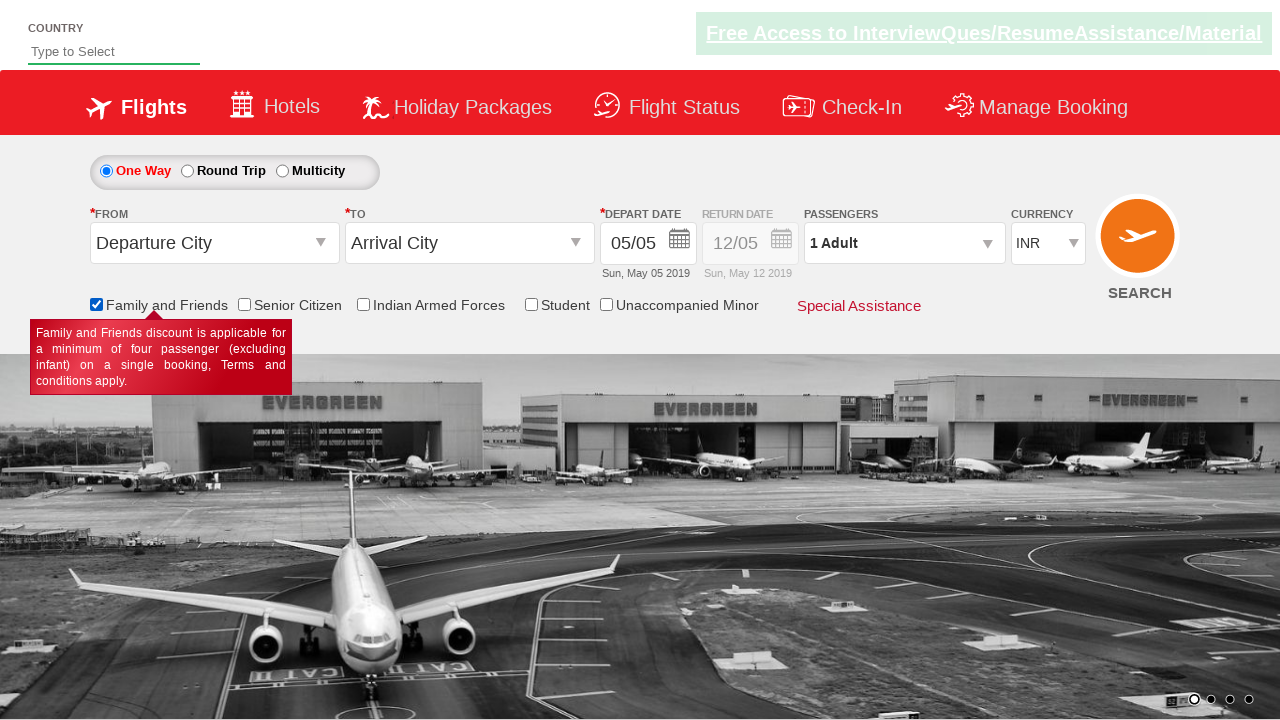

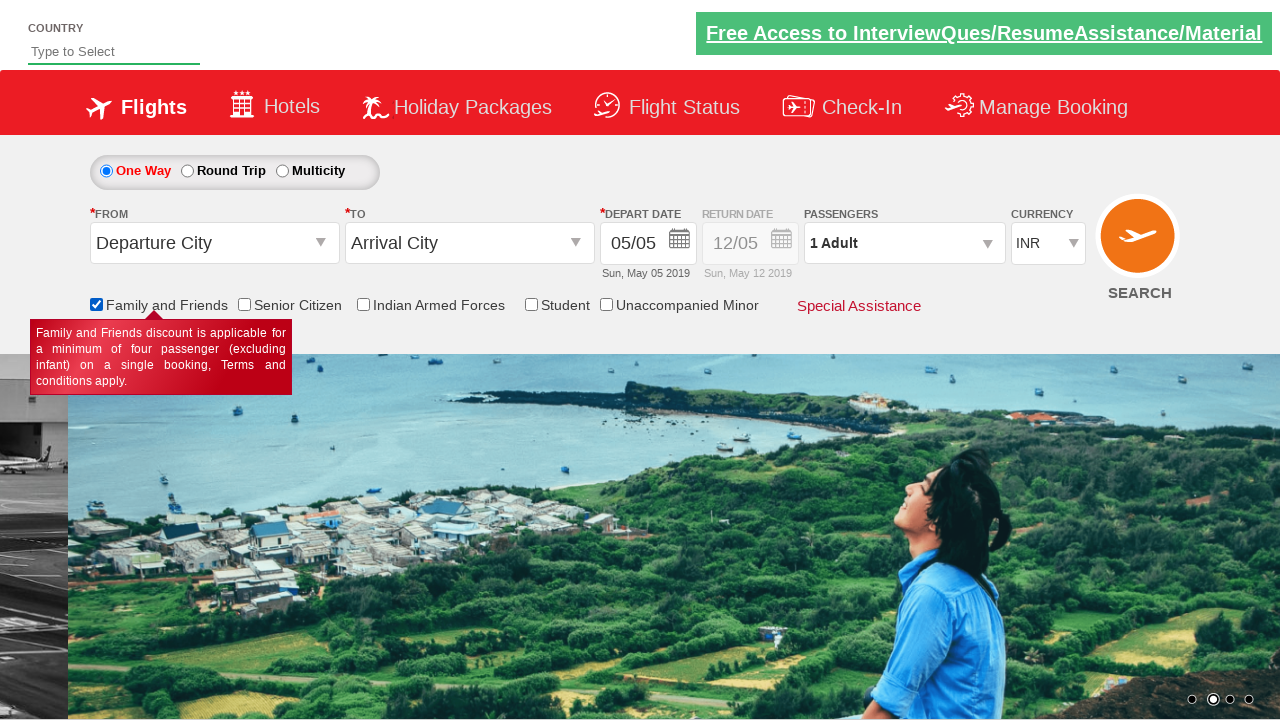